Tests multiple window handling by clicking a link that opens a new window, switching to it, and then closing it

Starting URL: http://the-internet.herokuapp.com/

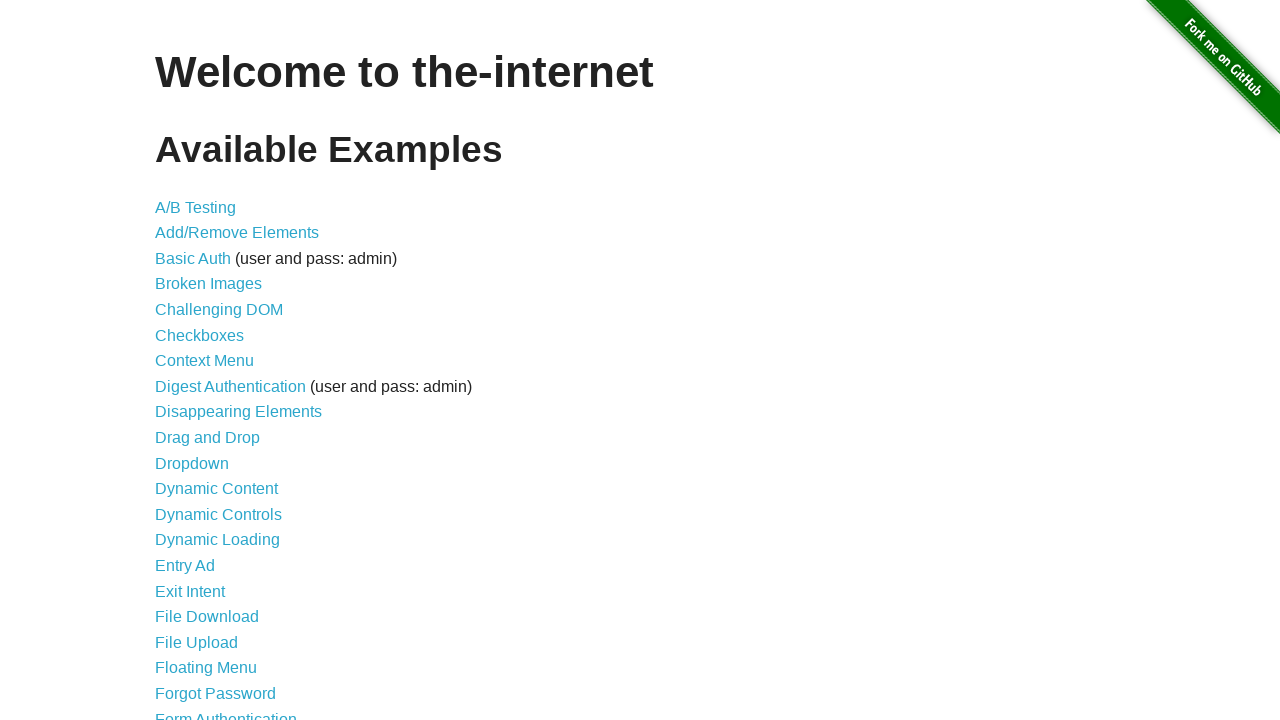

Clicked on 'Multiple Windows' link at (218, 369) on text=Multiple Windows
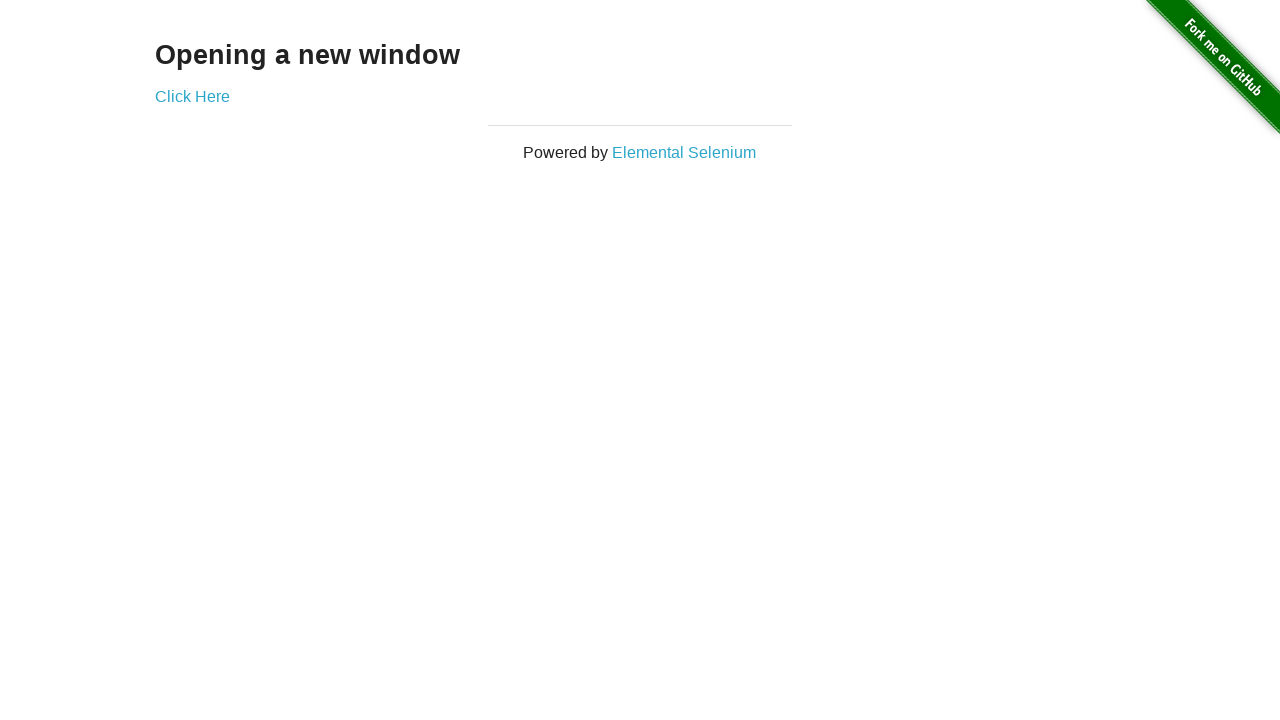

Multiple Windows page loaded
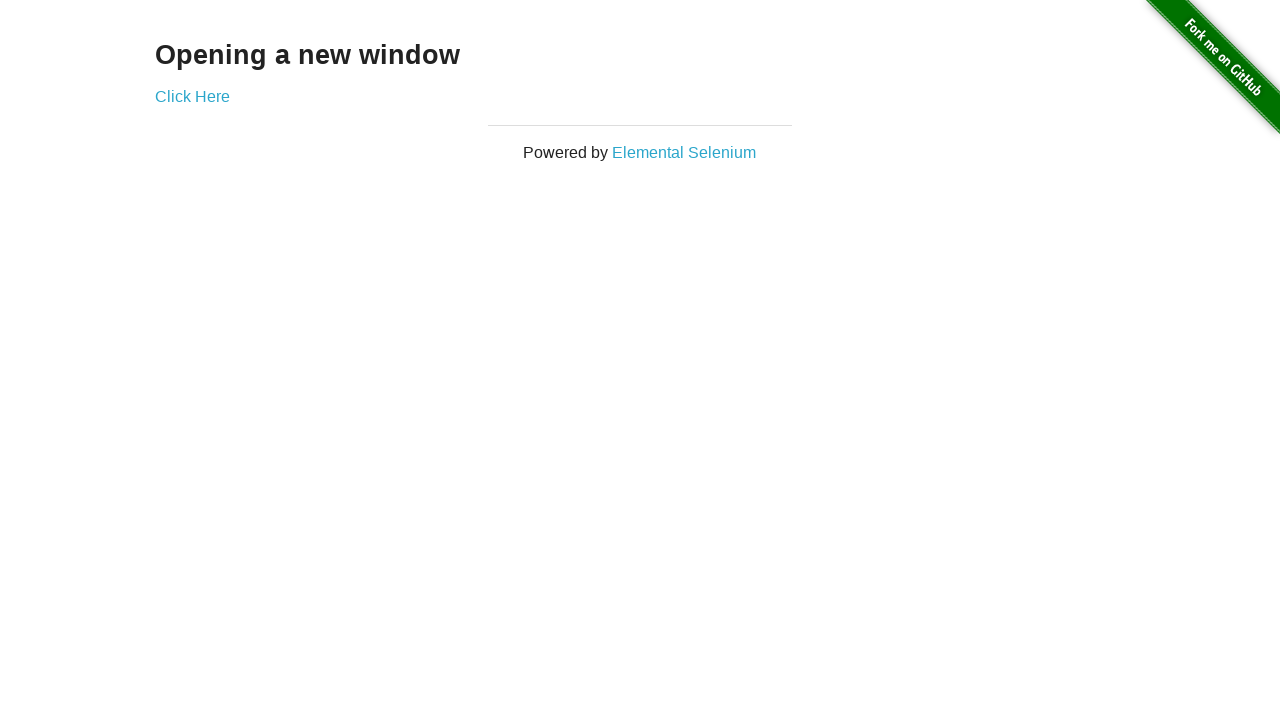

Clicked 'Click Here' link to open new window at (192, 96) on text=Click Here
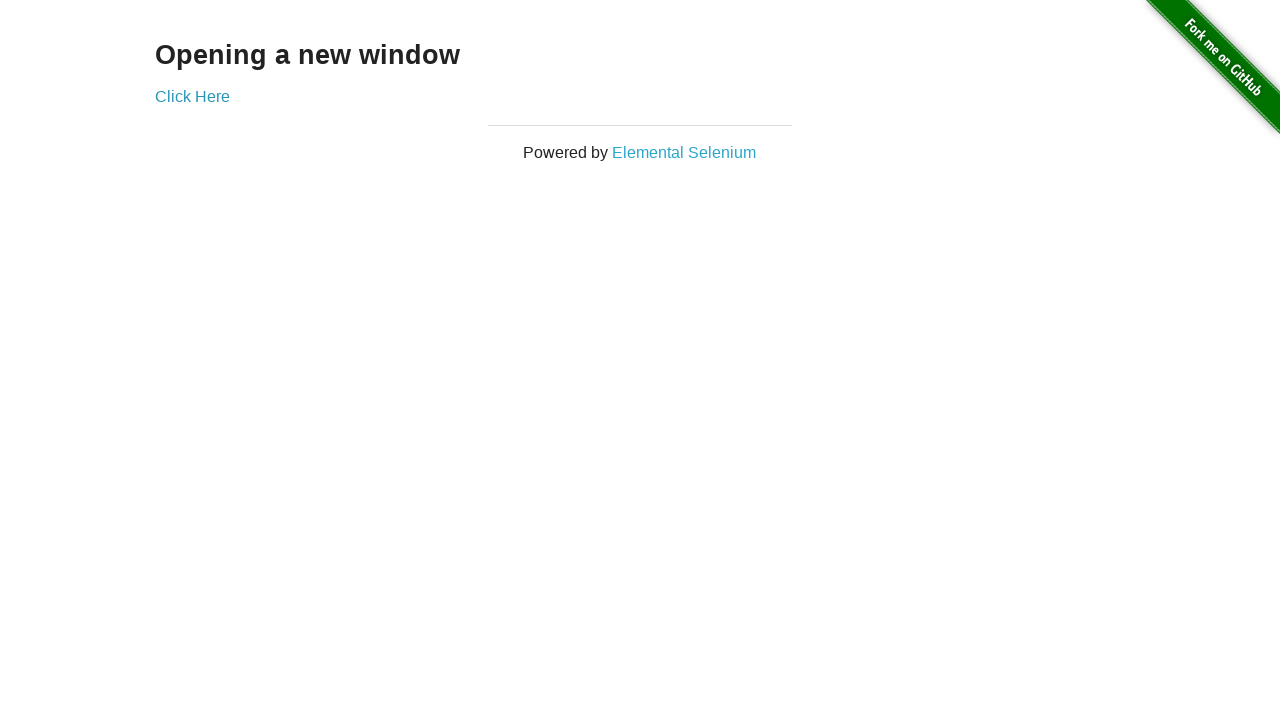

New window page loaded
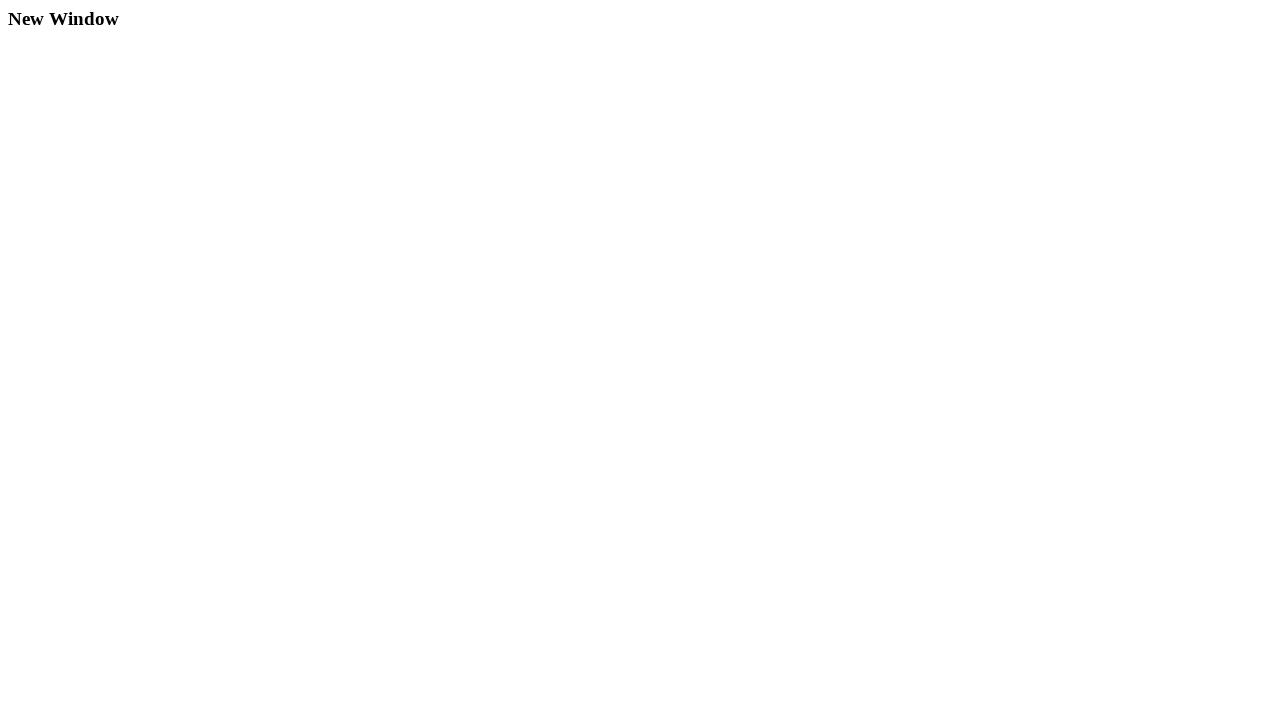

Retrieved child window title: New Window
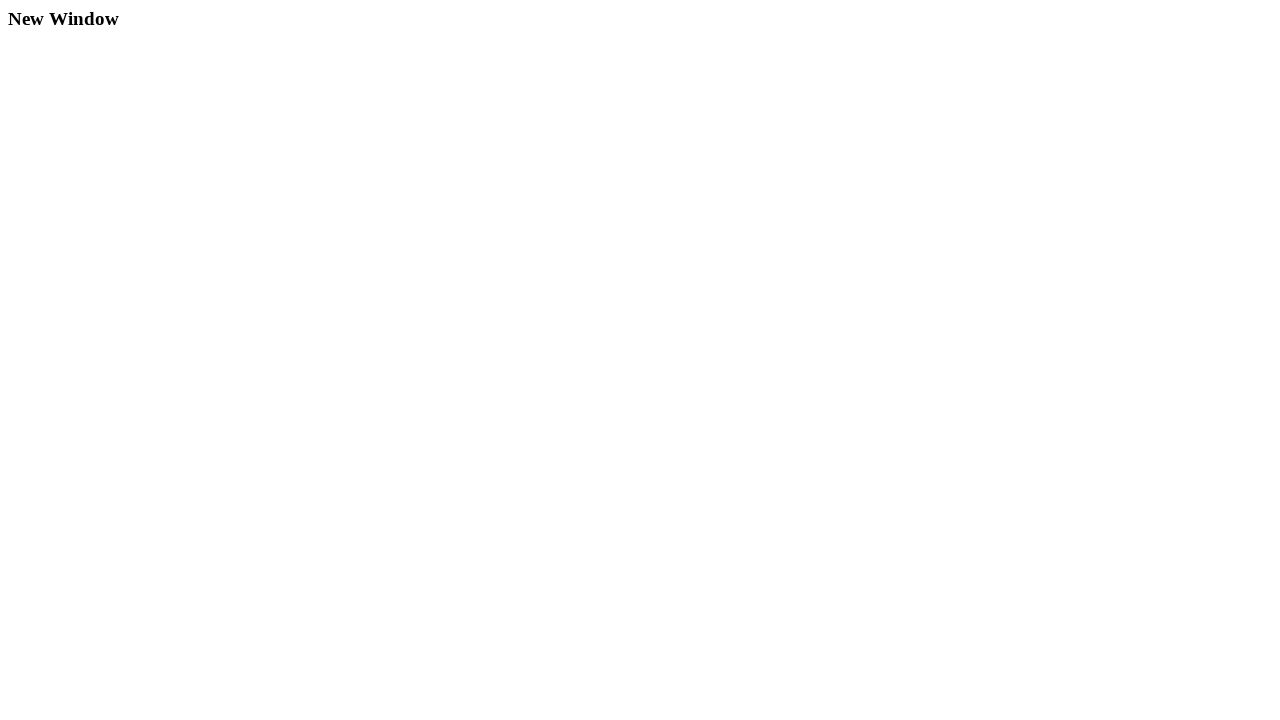

Closed the child window
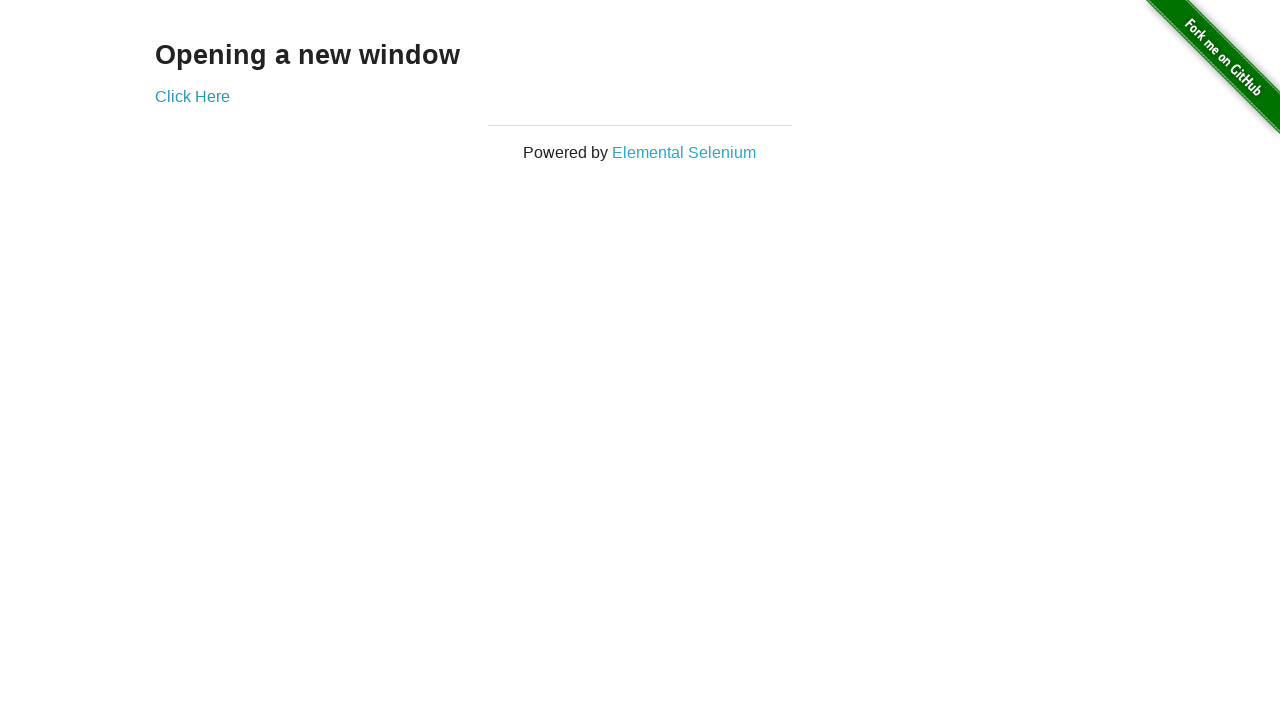

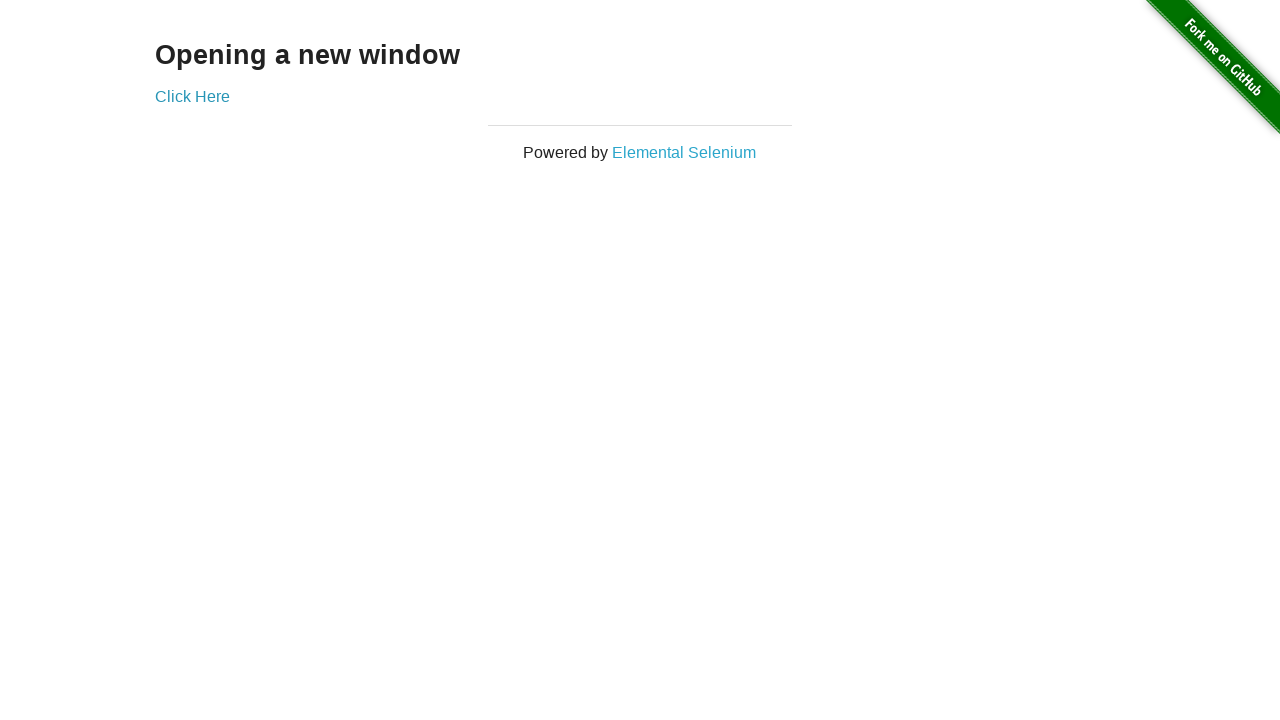